Tests checkbox functionality by verifying initial states of two checkboxes, clicking to toggle their states, and confirming the state changes were successful.

Starting URL: https://practice.cydeo.com/checkboxes

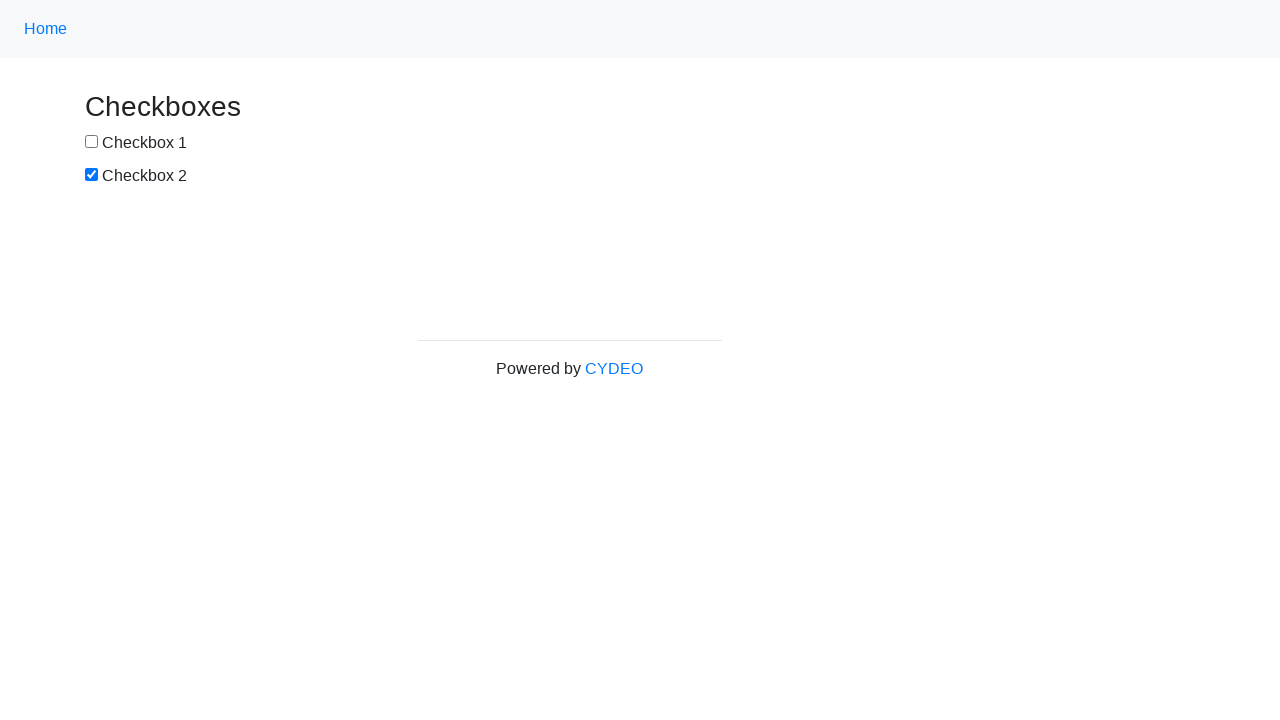

Located checkbox 1 element
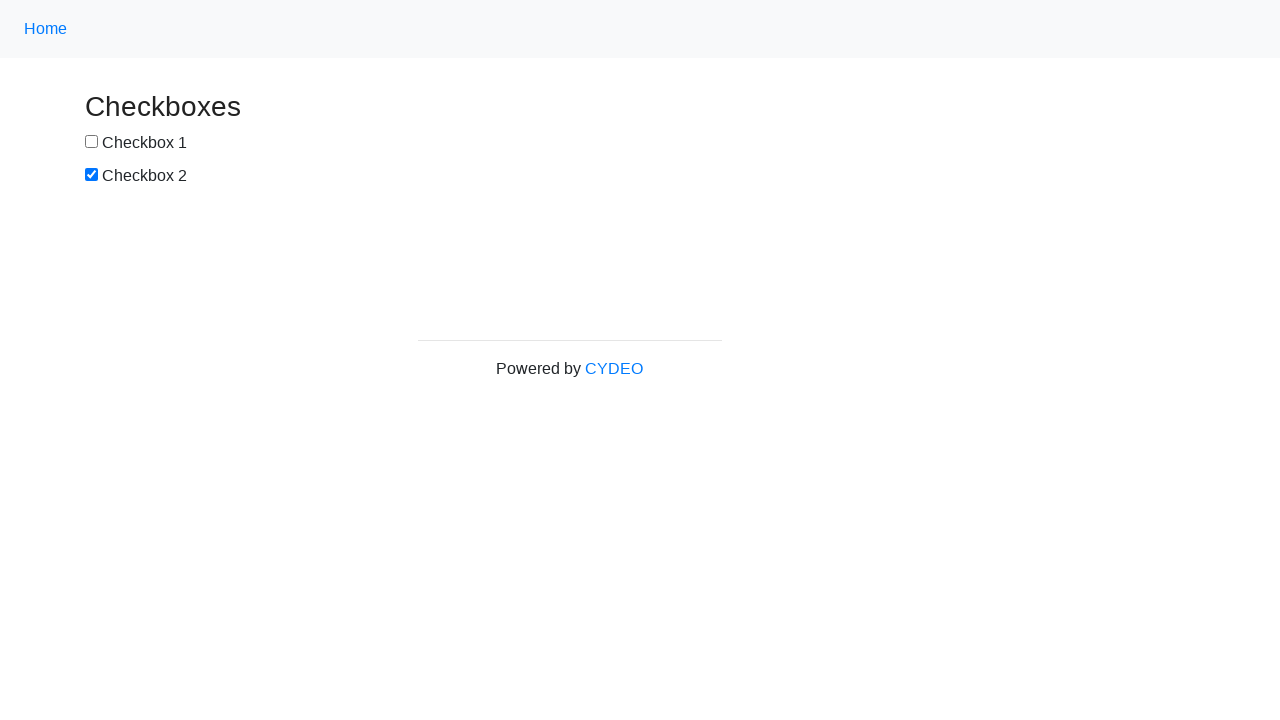

Located checkbox 2 element
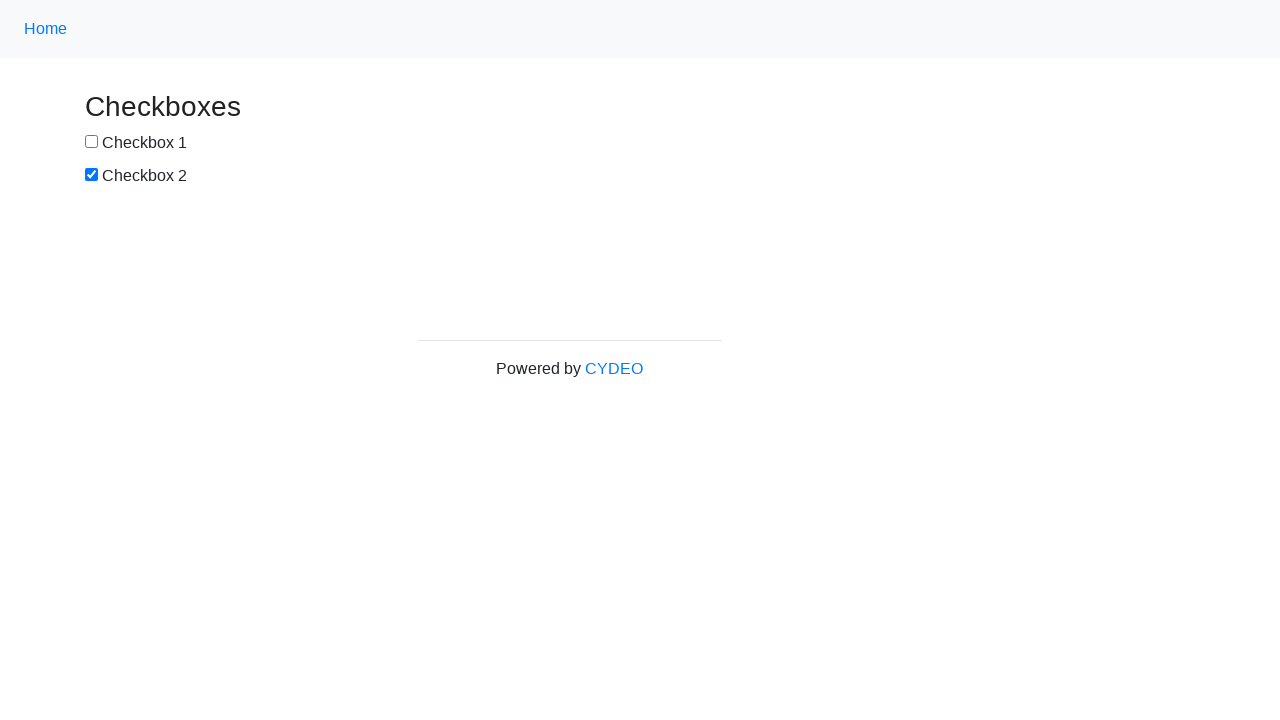

Verified checkbox 1 is not selected by default
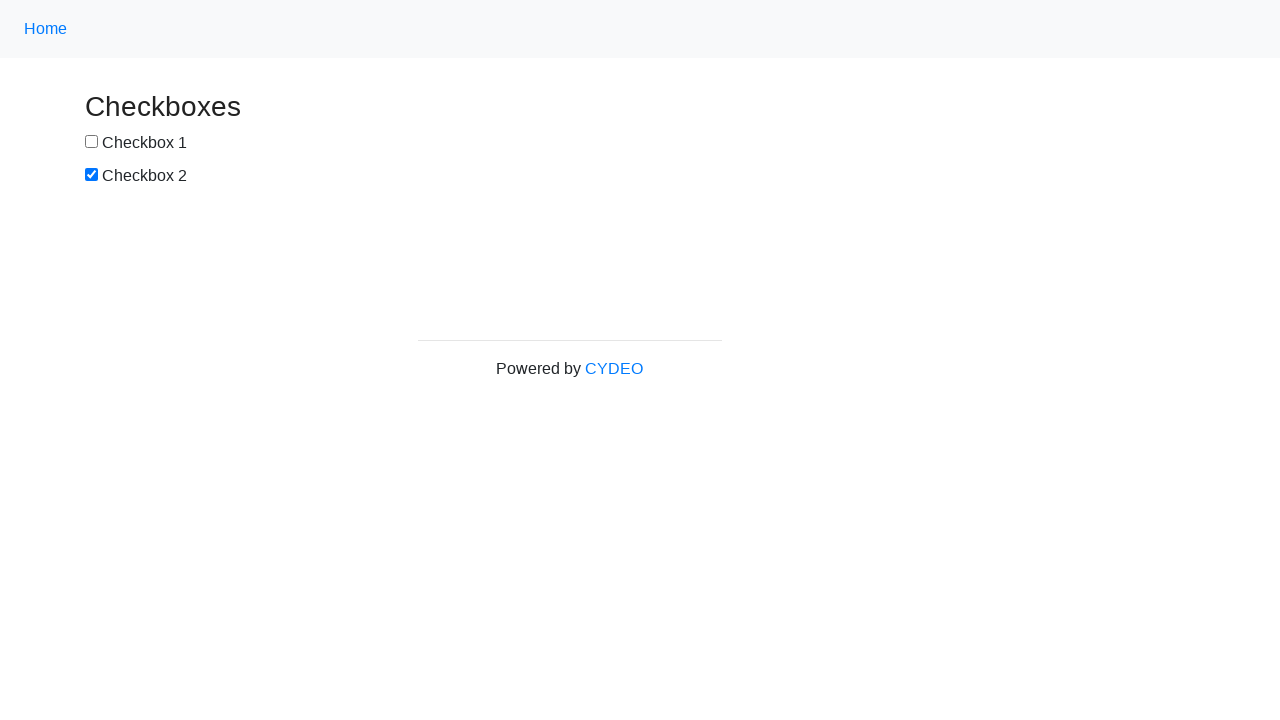

Verified checkbox 2 is selected by default
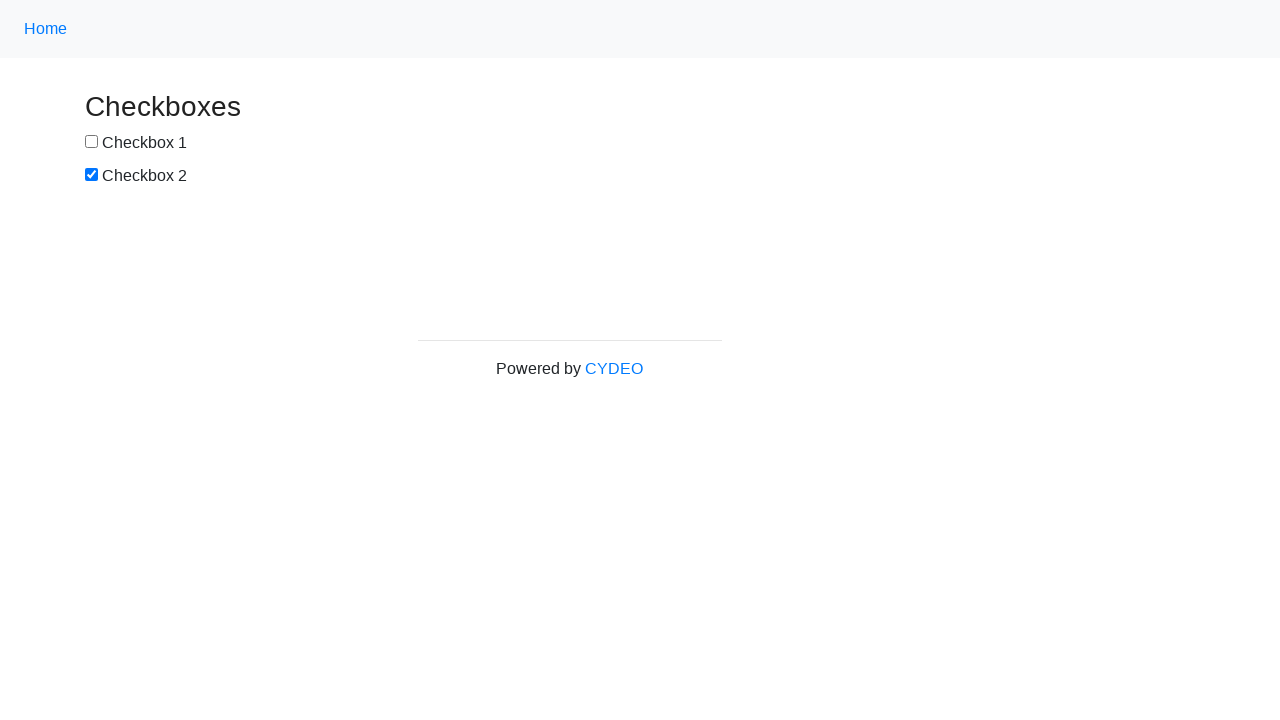

Clicked checkbox 1 to select it at (92, 142) on input[name='checkbox1']
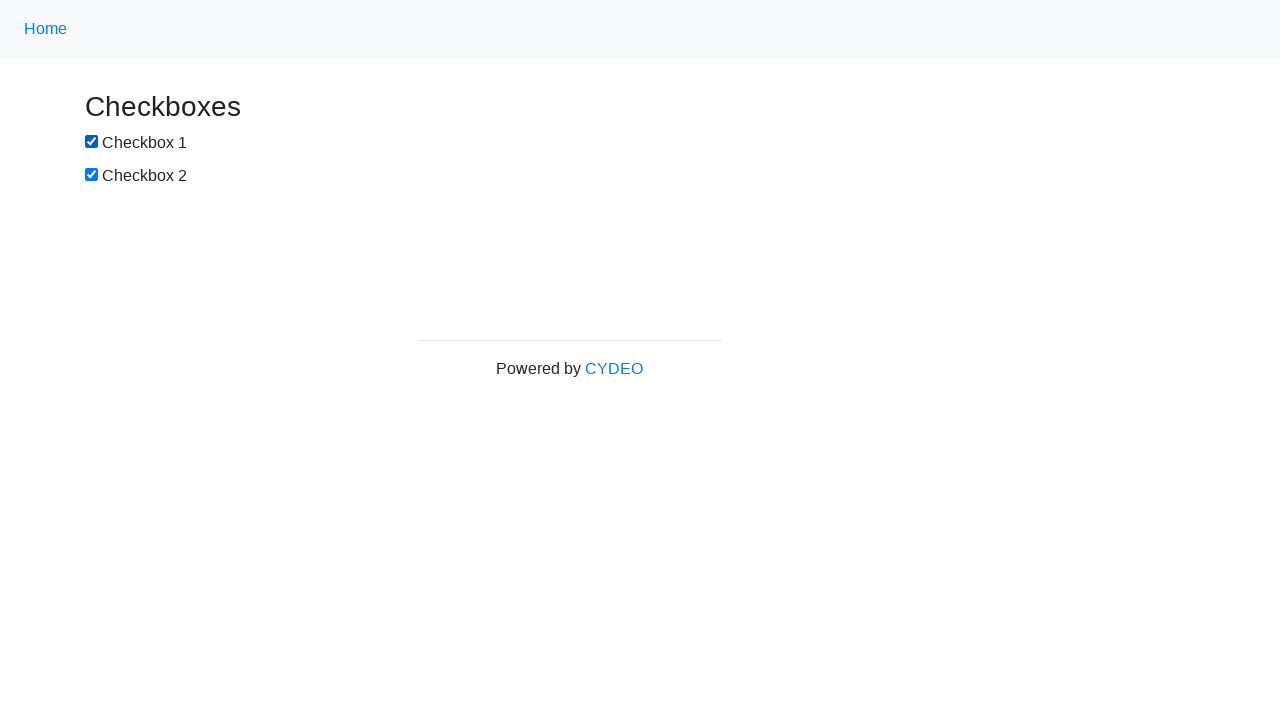

Clicked checkbox 2 to deselect it at (92, 175) on input[name='checkbox2']
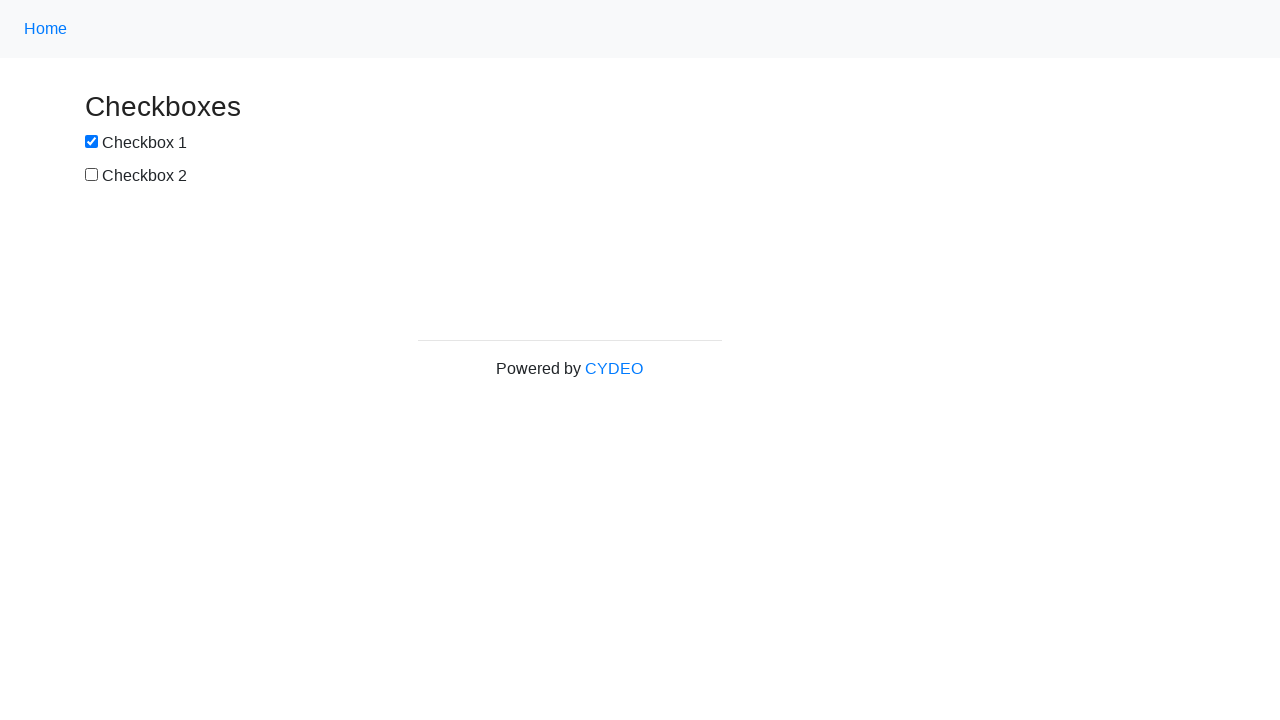

Verified checkbox 1 is now selected after clicking
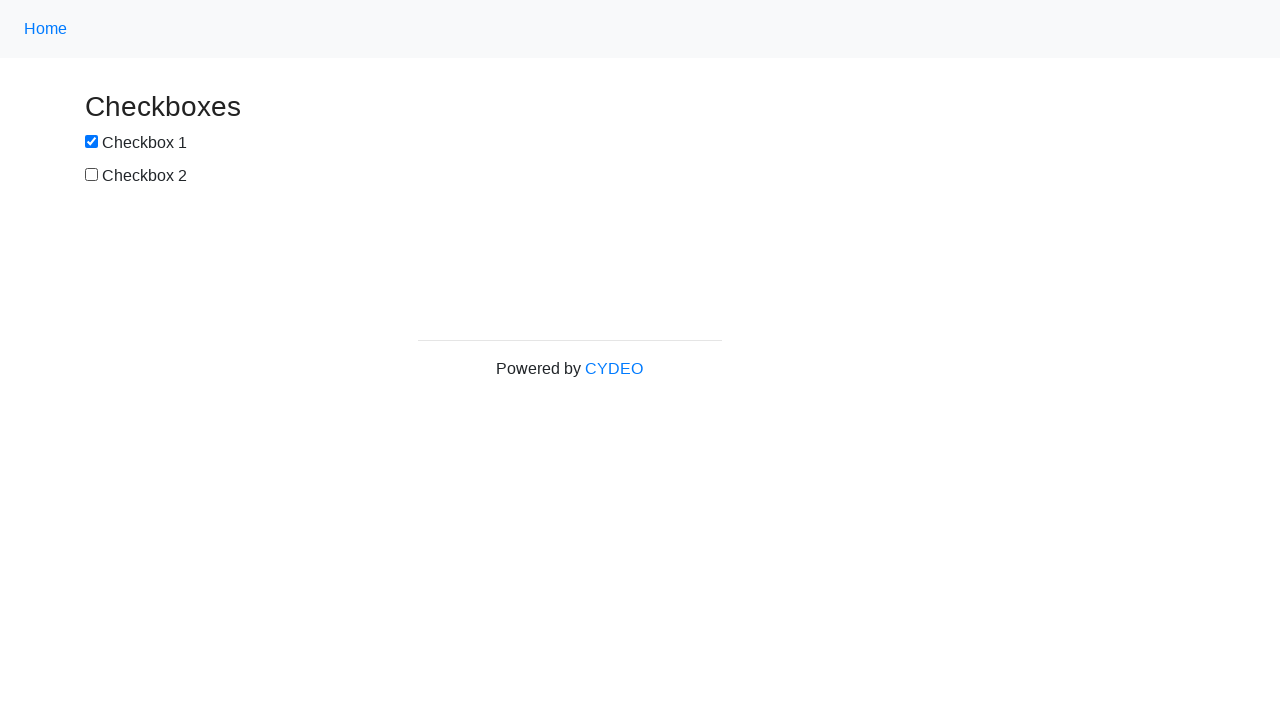

Verified checkbox 2 is now deselected after clicking
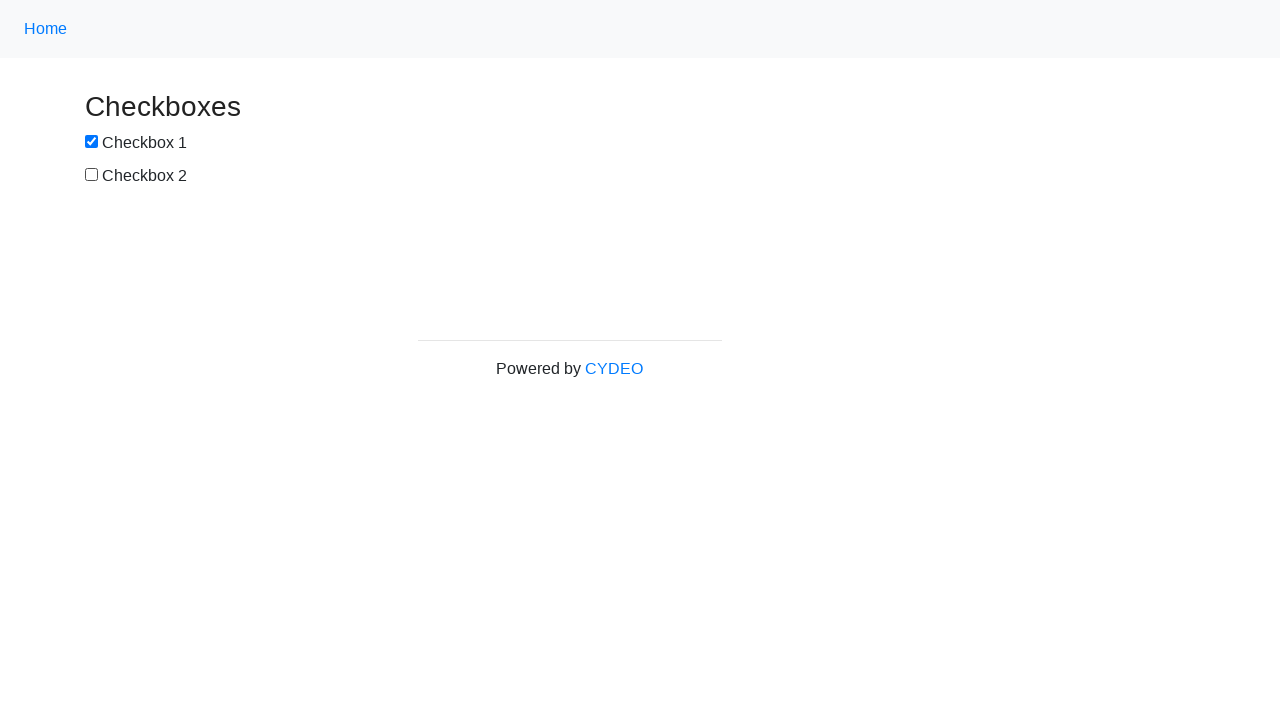

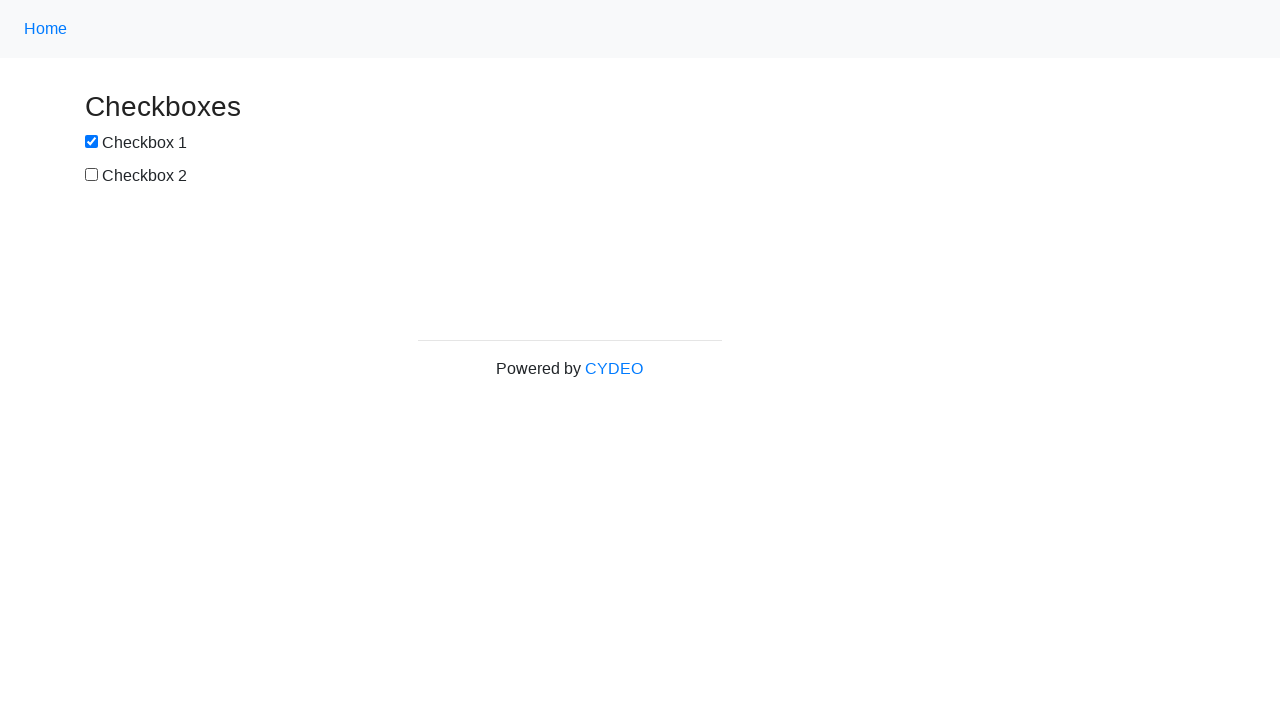